Tests the error message close button functionality

Starting URL: https://www.saucedemo.com/

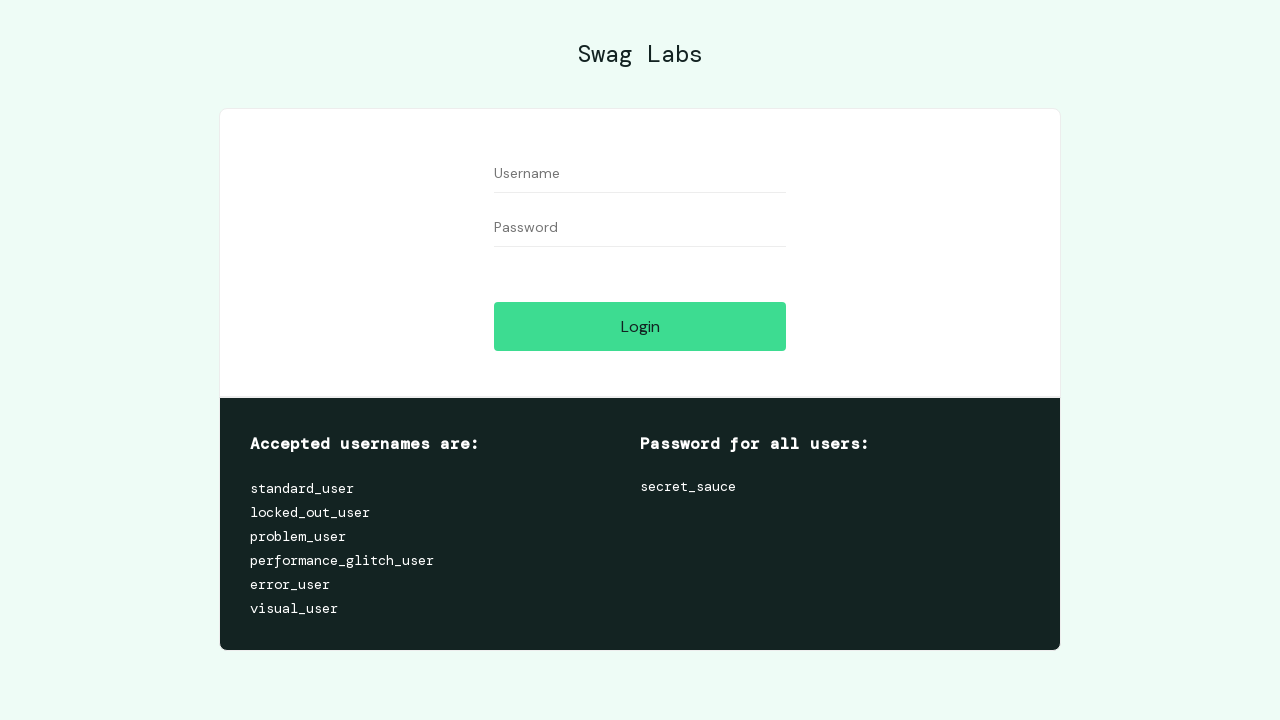

Clicked login button to trigger error message at (640, 326) on #login-button
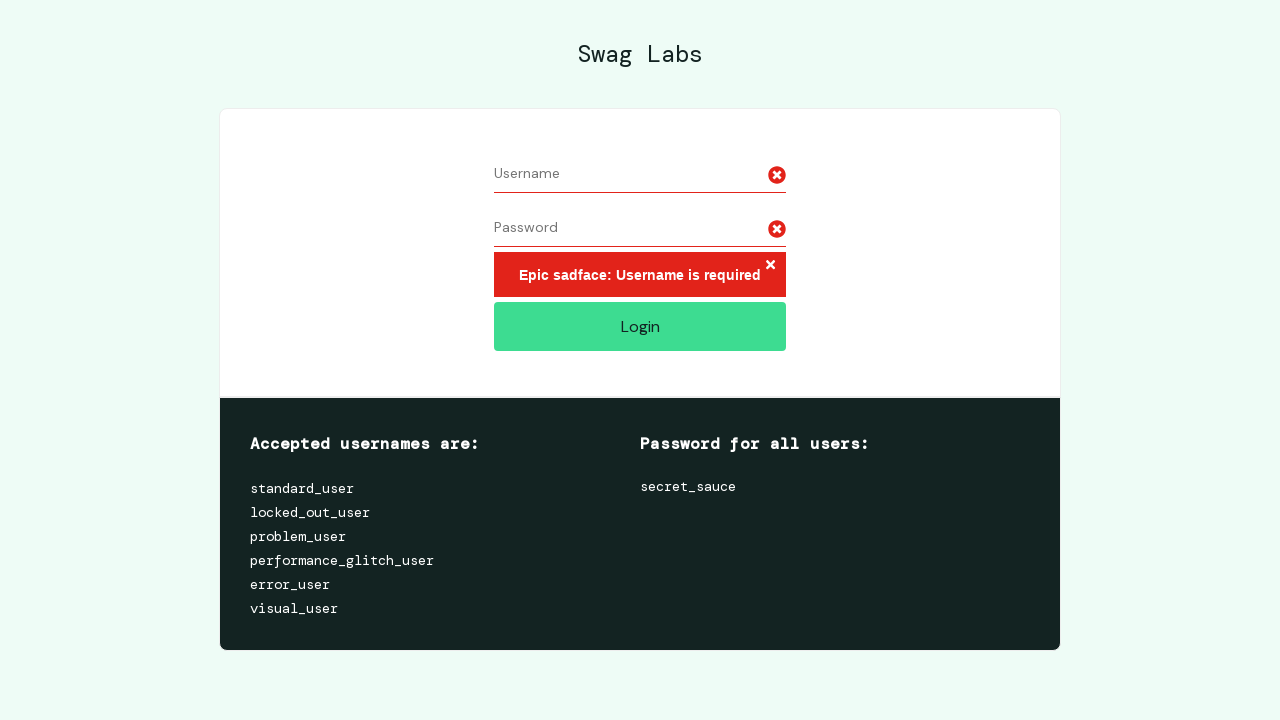

Error message and close button appeared
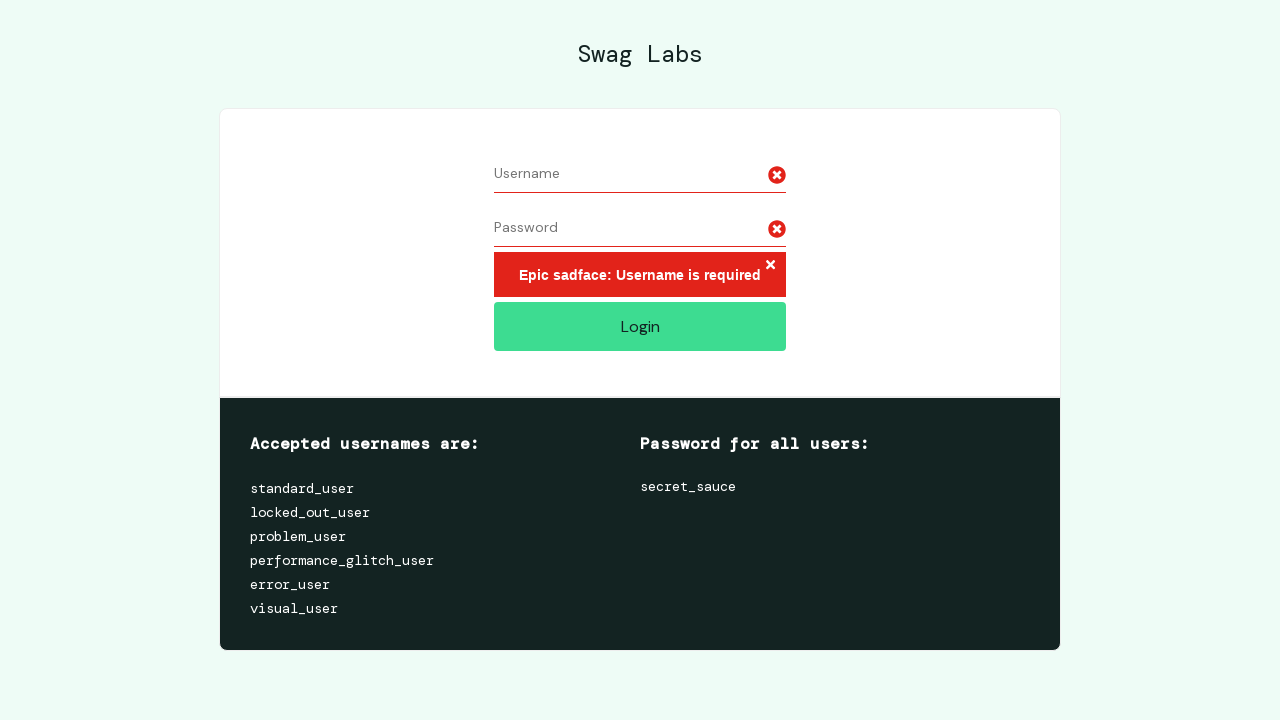

Clicked red X icon to close error message at (770, 266) on .error-button
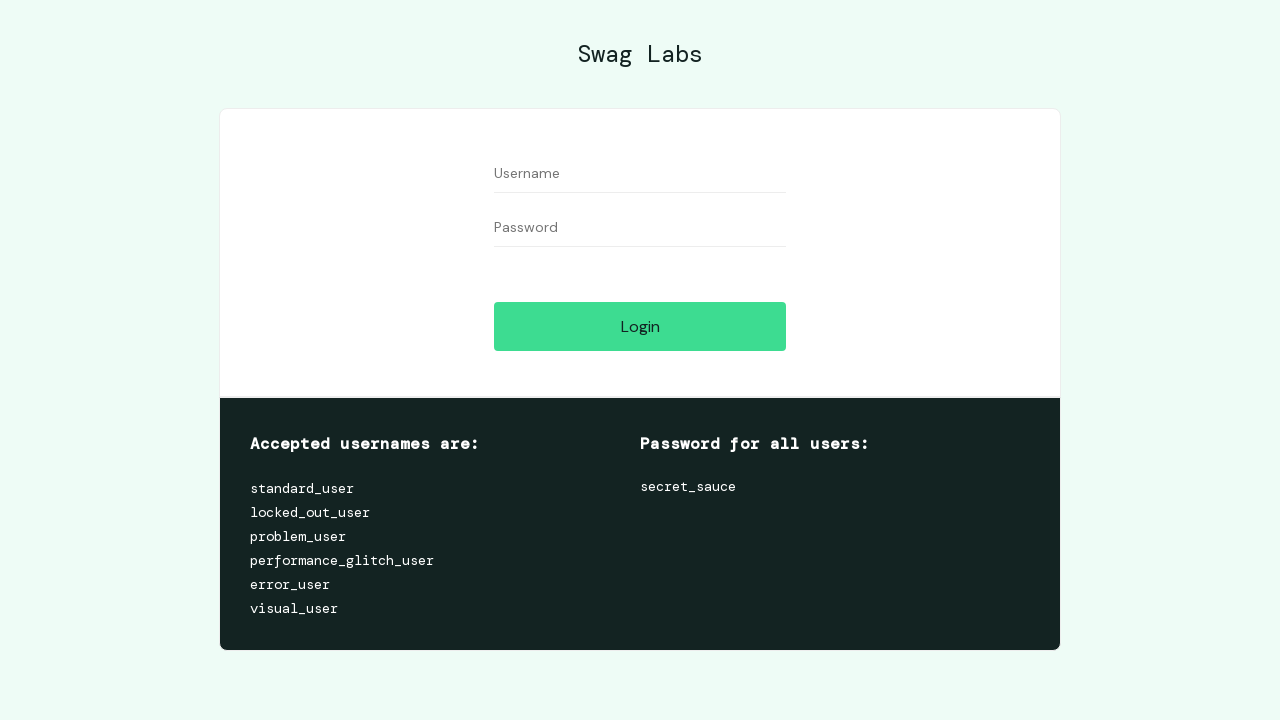

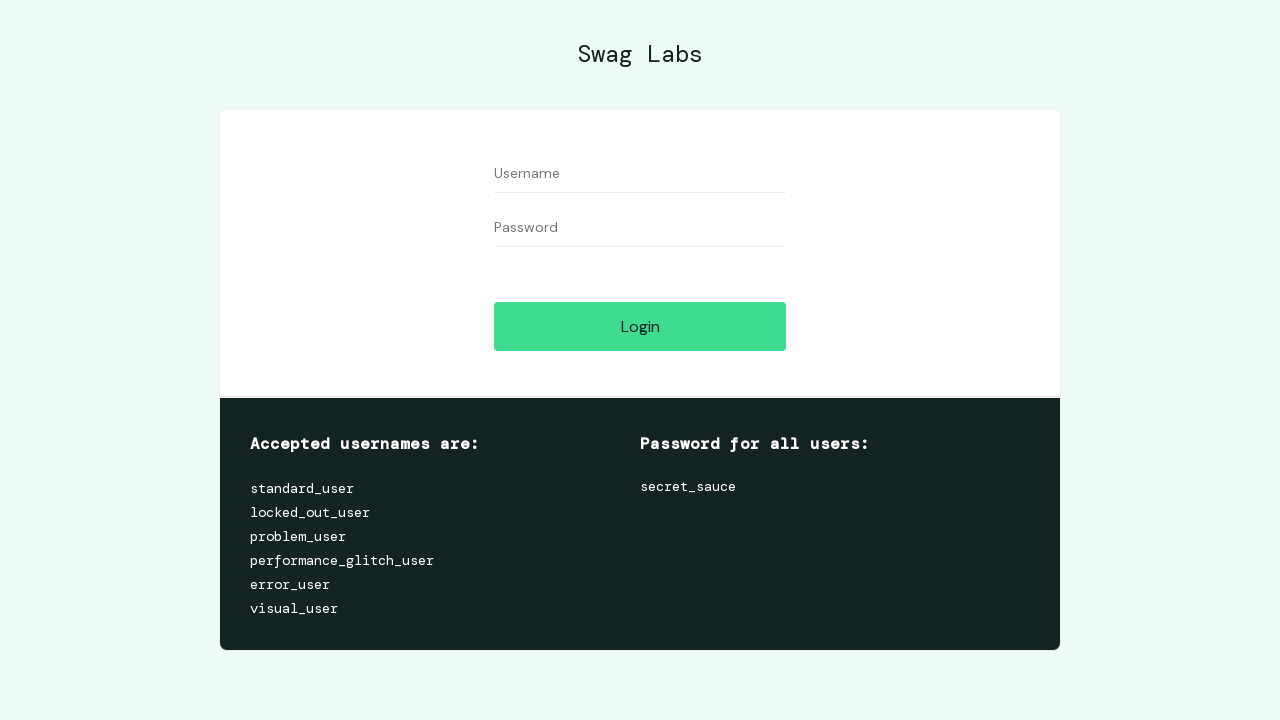